Tests hover functionality by hovering over the second profile and clicking the View profile link

Starting URL: https://the-internet.herokuapp.com/

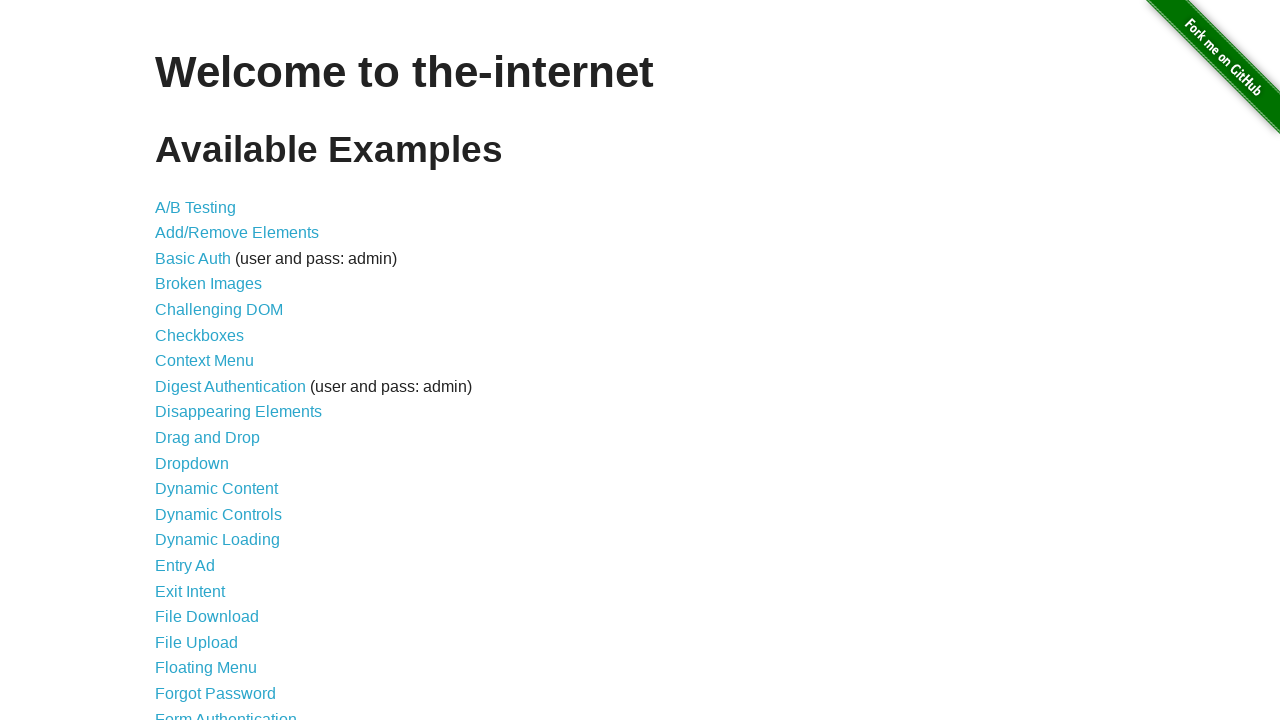

Clicked on Hovers link at (180, 360) on xpath=//*[contains(text(),'Hovers')]
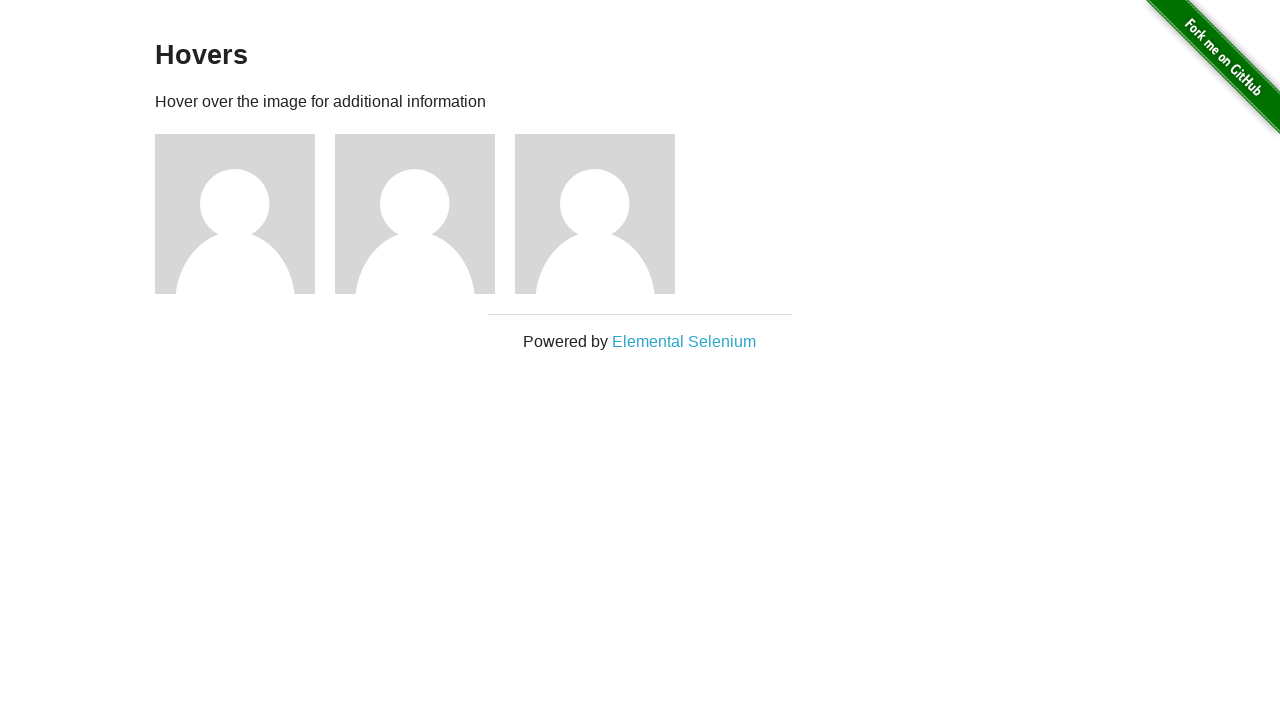

Waited for navigation to Hovers page
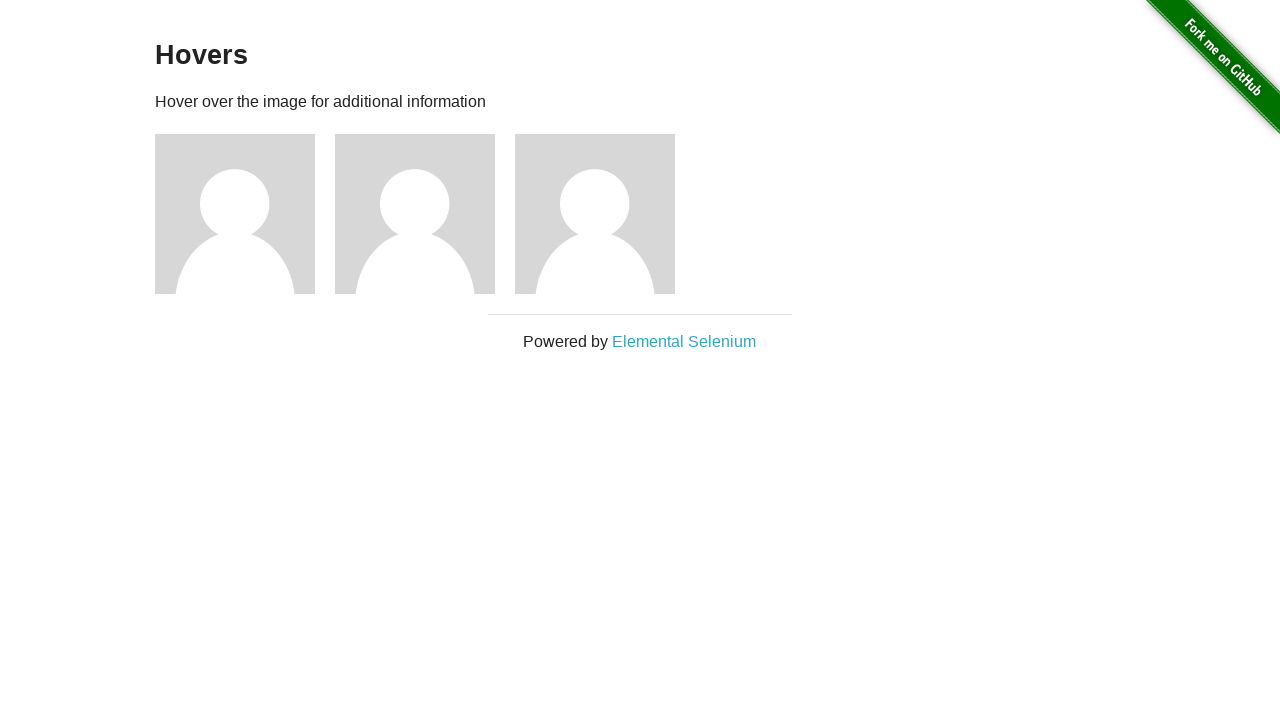

Waited for page title to be visible
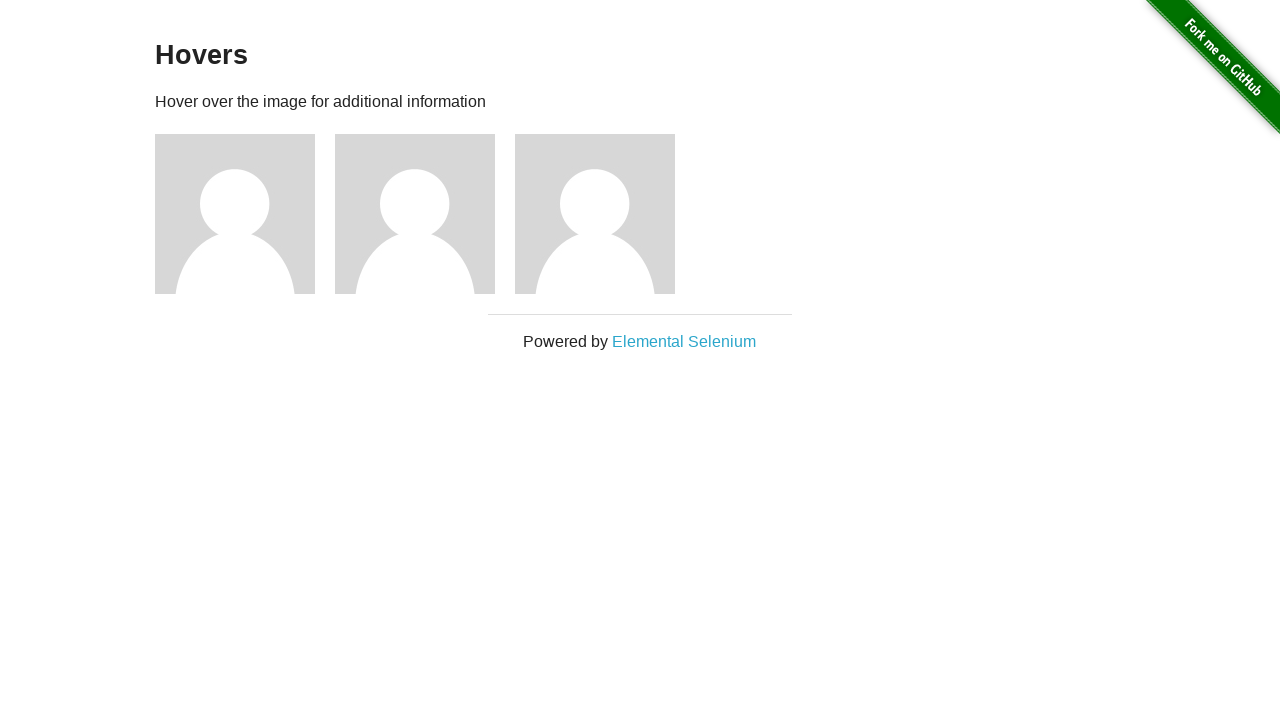

Hovered over second profile element at (425, 214) on (//div[@class='figure'])[2]
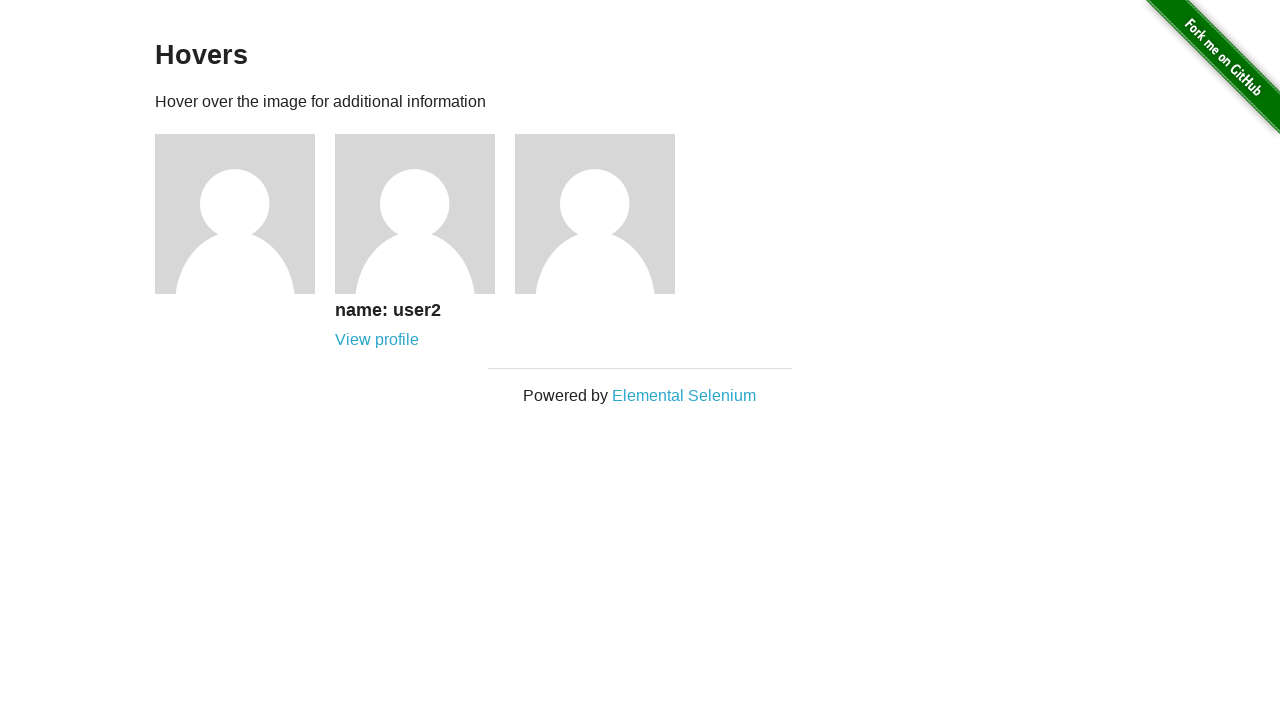

Clicked View profile link for second profile at (377, 340) on (//*[contains(text(),'View profile')])[2]
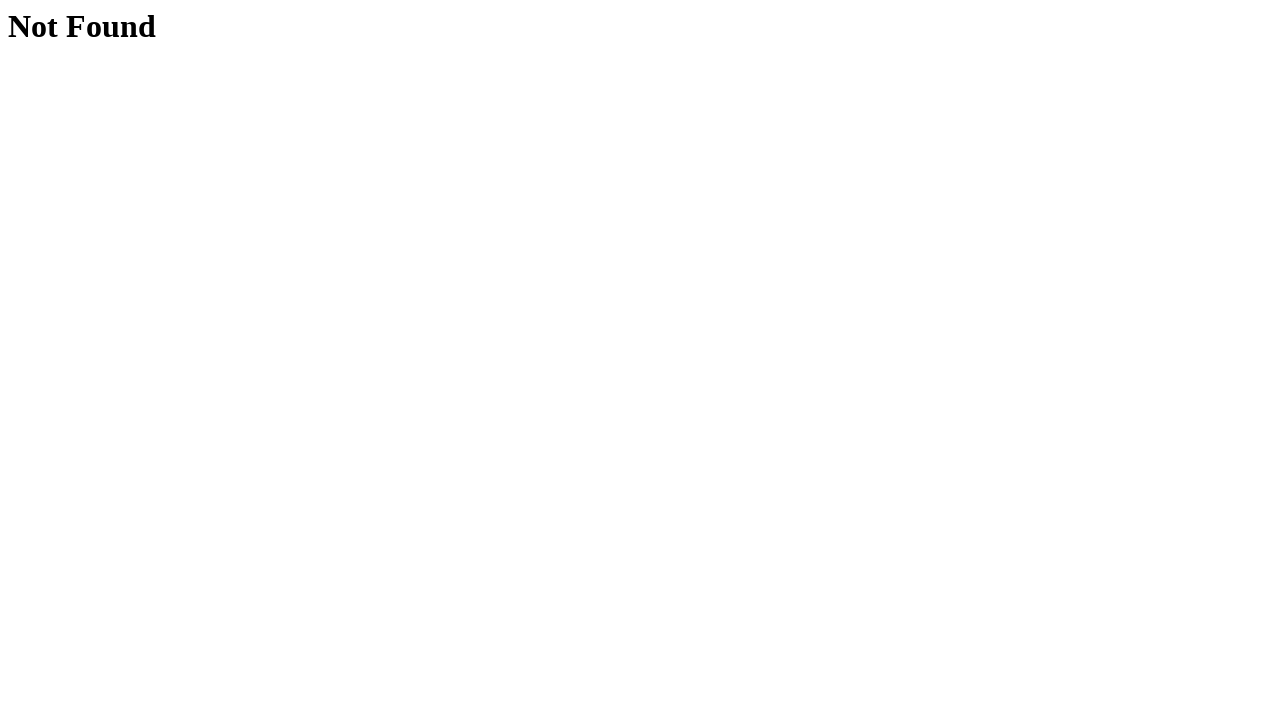

Waited for navigation to user profile page
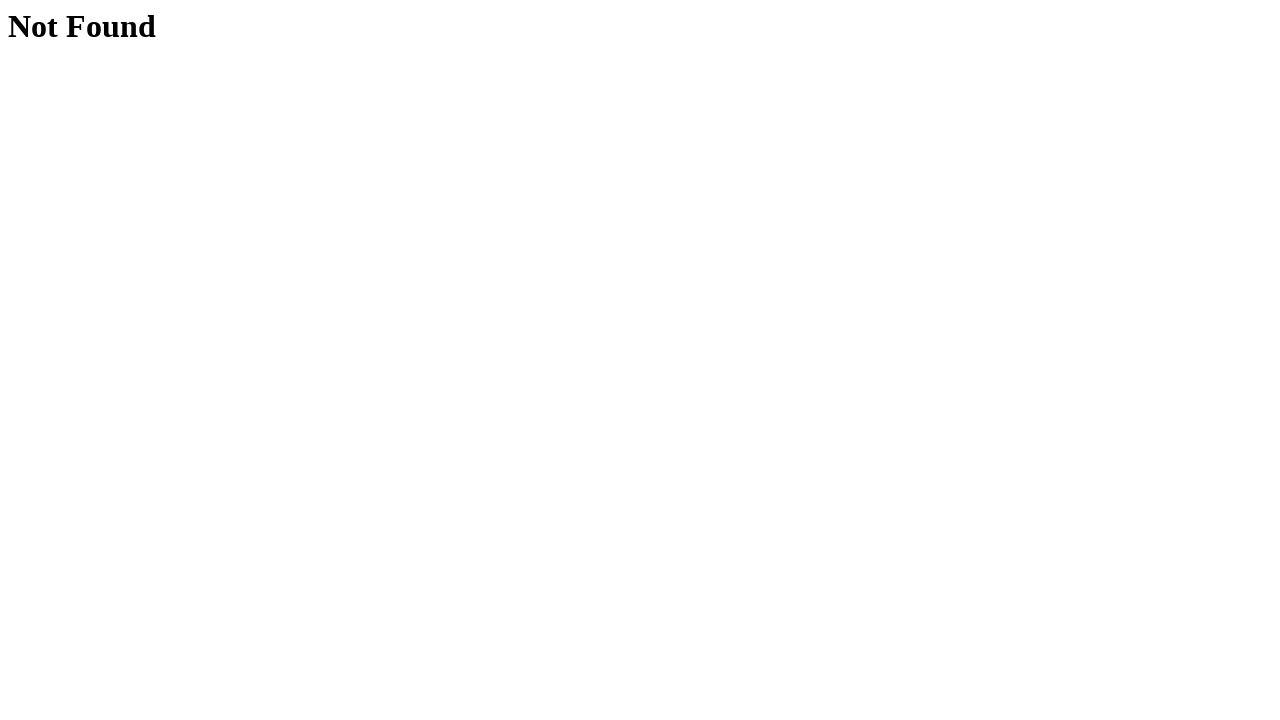

Waited for profile page heading to load
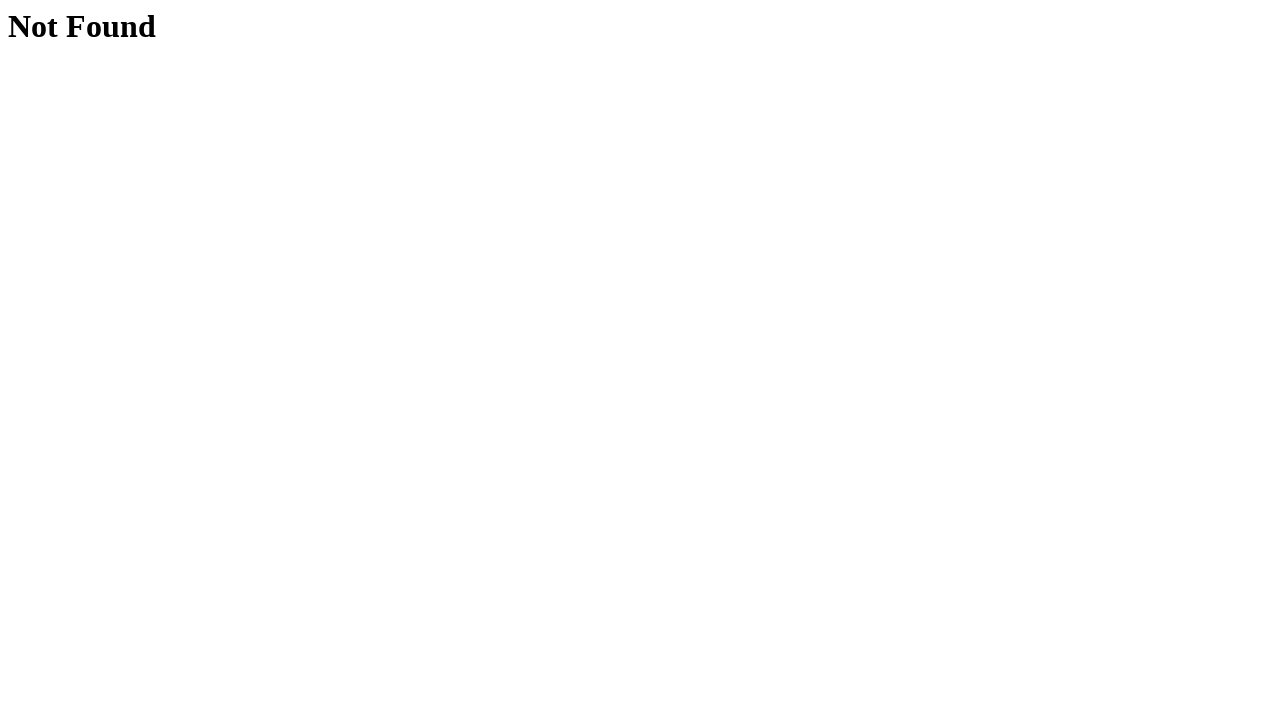

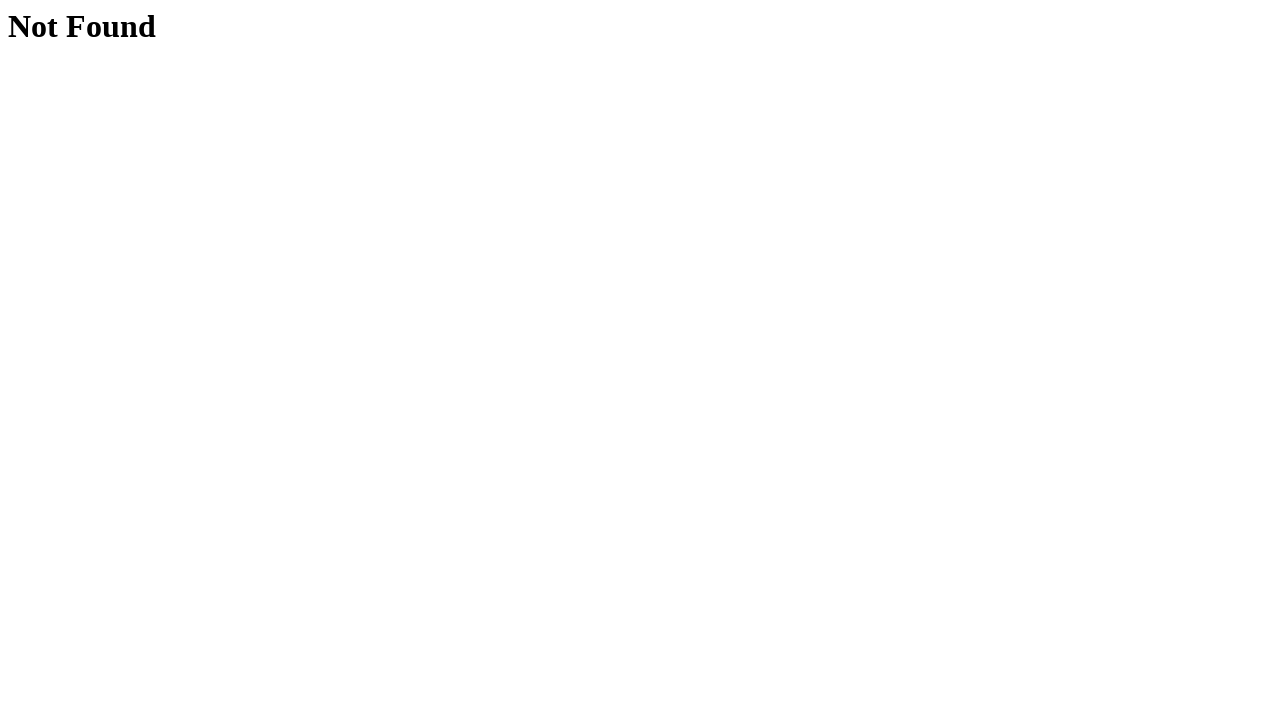